Tests mouse hover interactions on nested menu items

Starting URL: https://demoqa.com/alerts

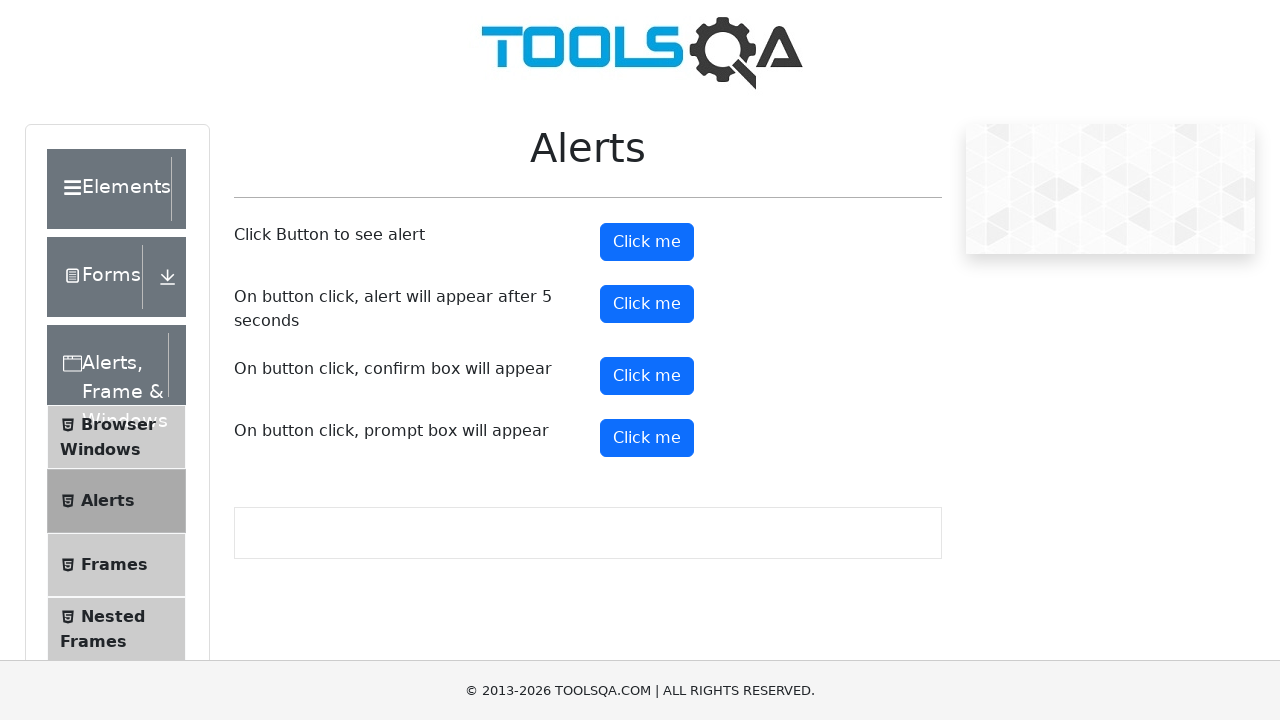

Clicked on Widgets section at (103, 387) on xpath=//div[text()='Widgets']
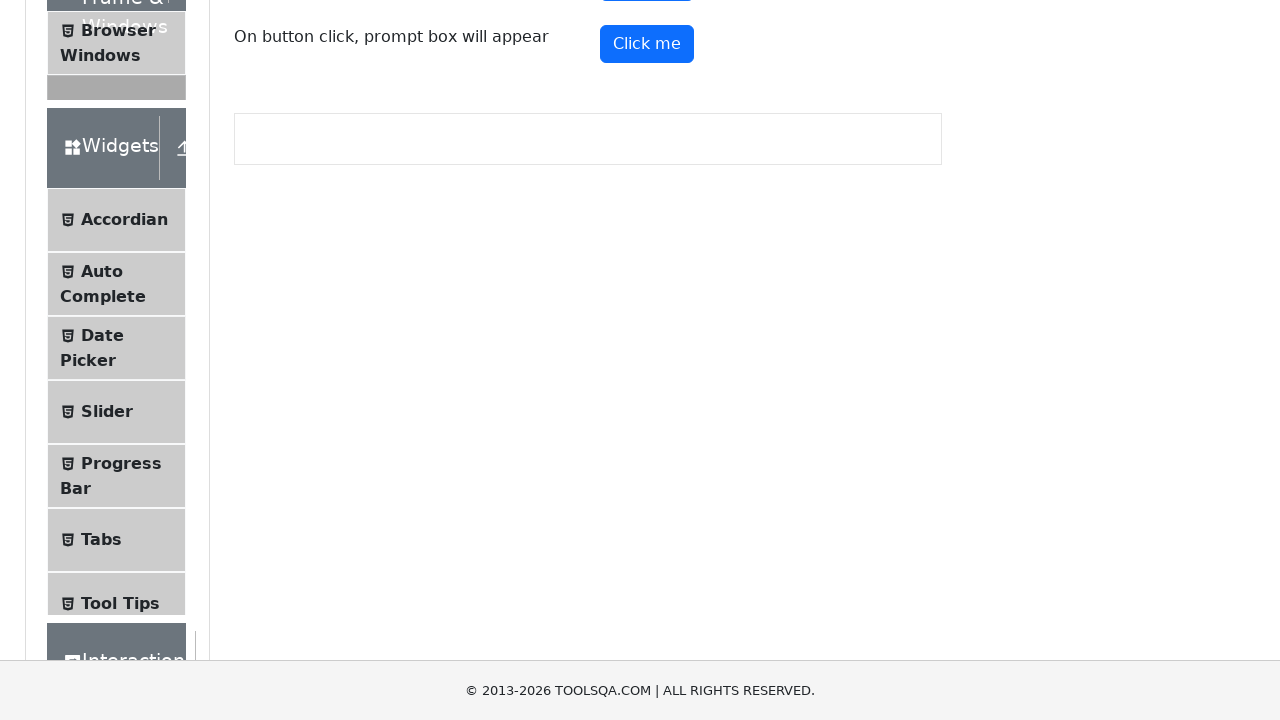

Scrolled Menu element into view
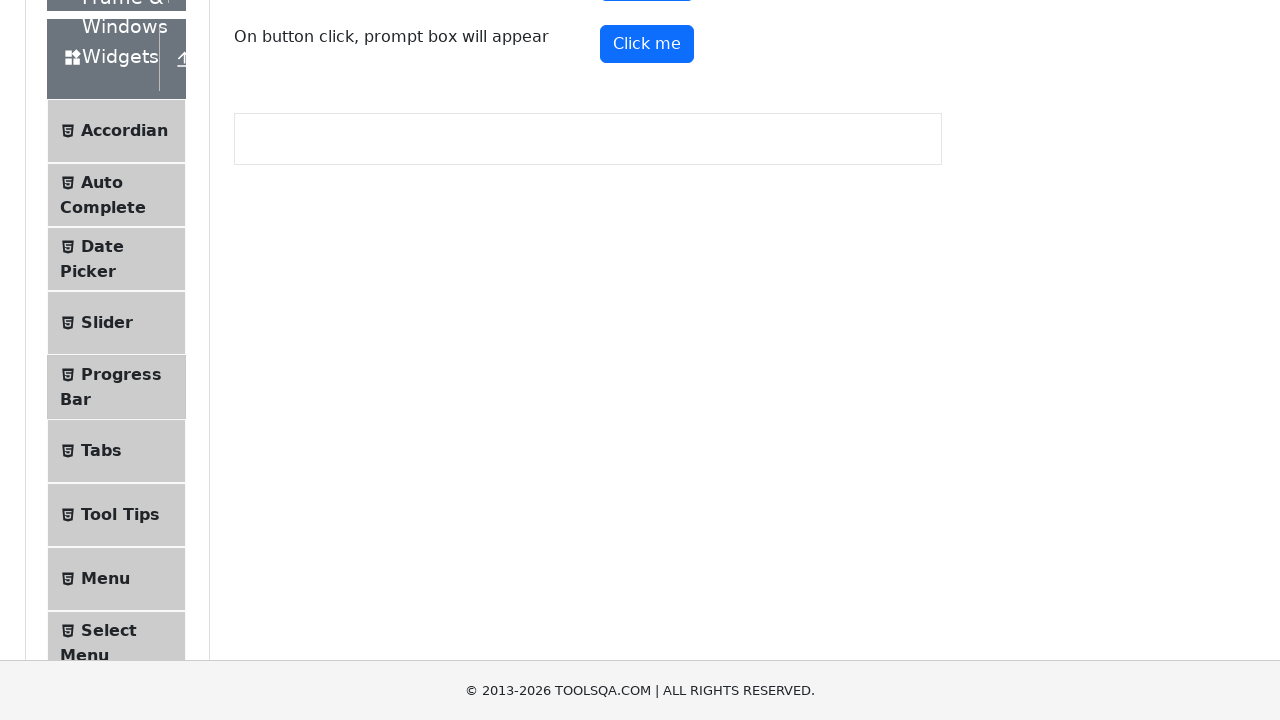

Waited 2 seconds for page to load
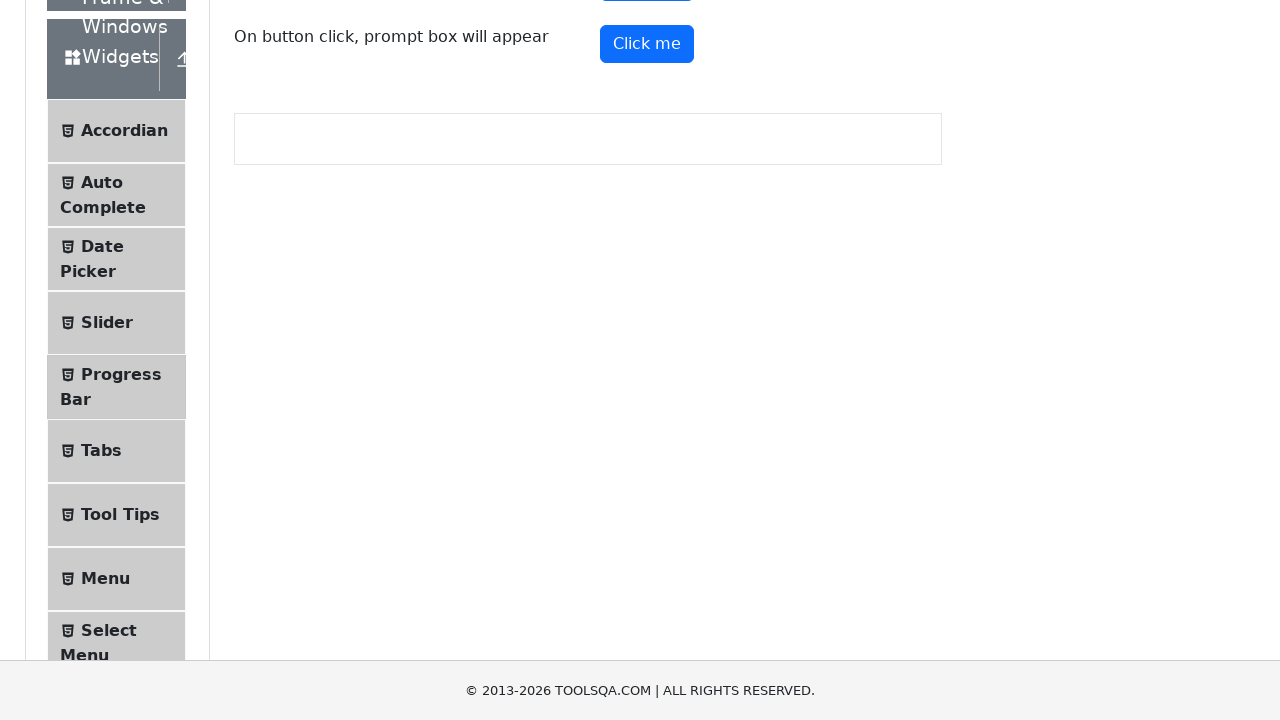

Clicked on Menu option at (105, 579) on xpath=//span[text()='Menu']
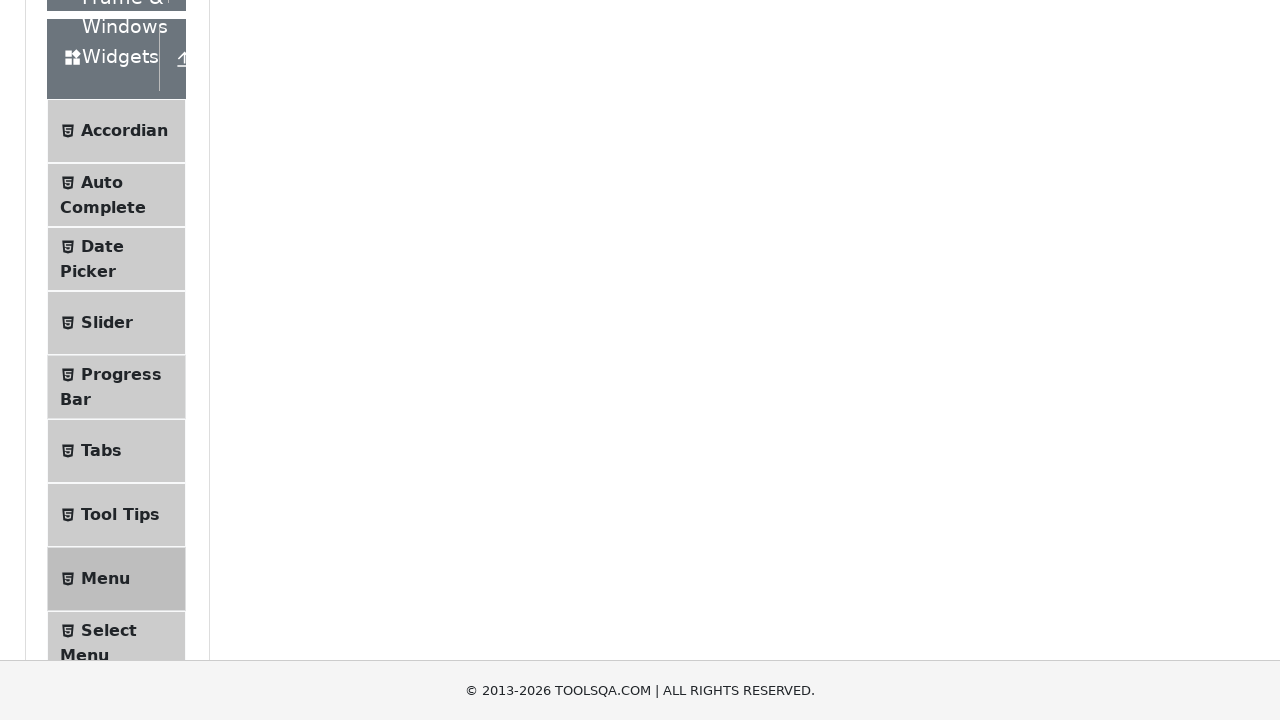

Scrolled Main Item 2 into view
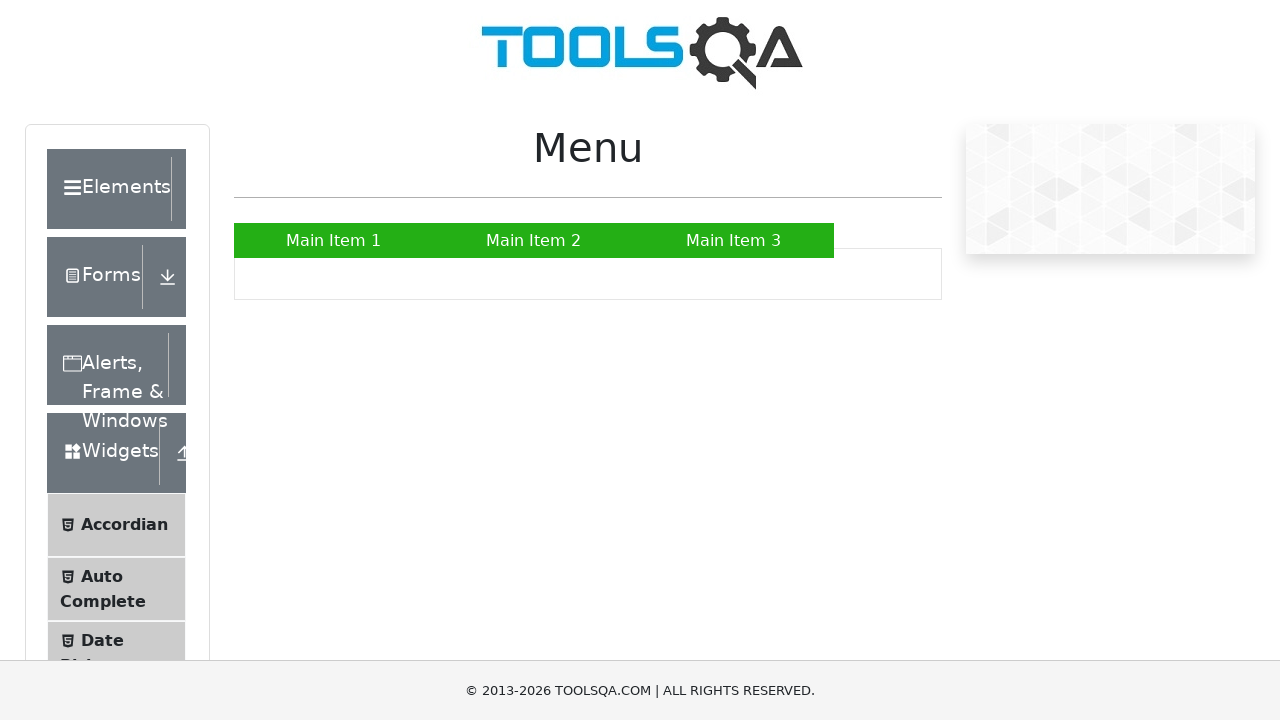

Hovered over Main Item 2 to reveal submenu at (534, 240) on text=Main Item 2
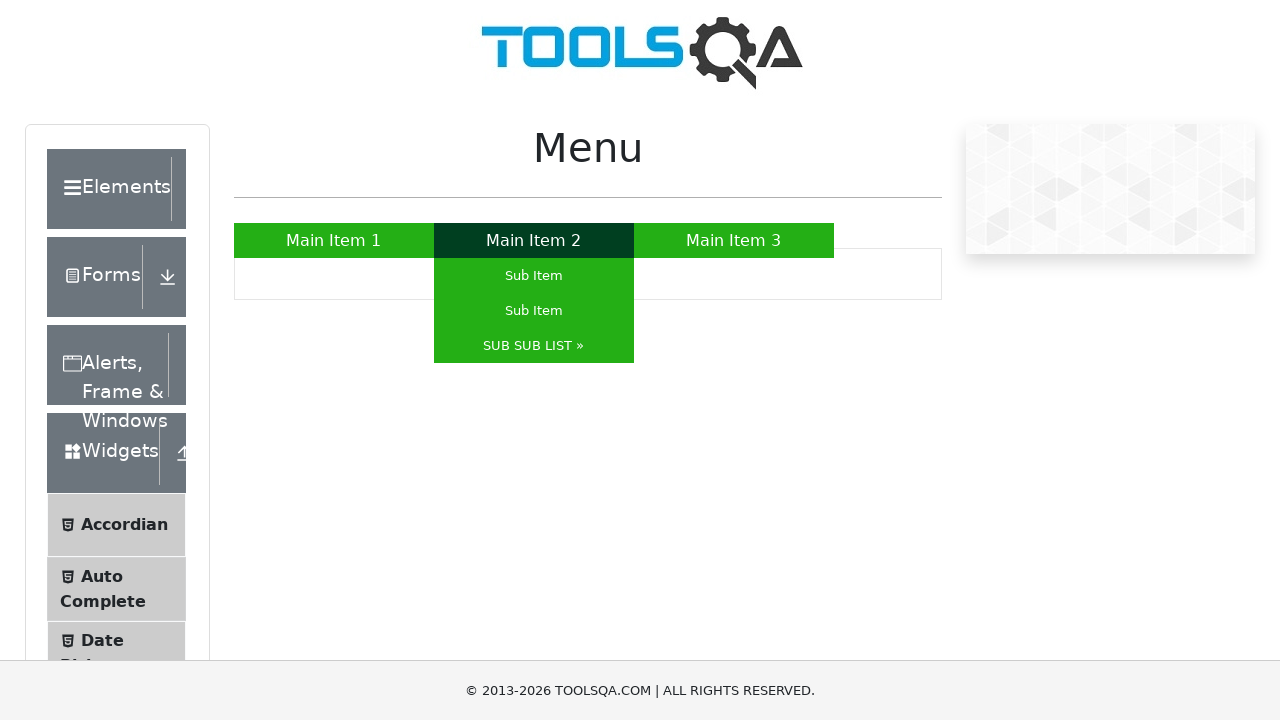

Hovered over SUB SUB LIST to reveal nested submenu at (534, 346) on text=SUB SUB LIST »
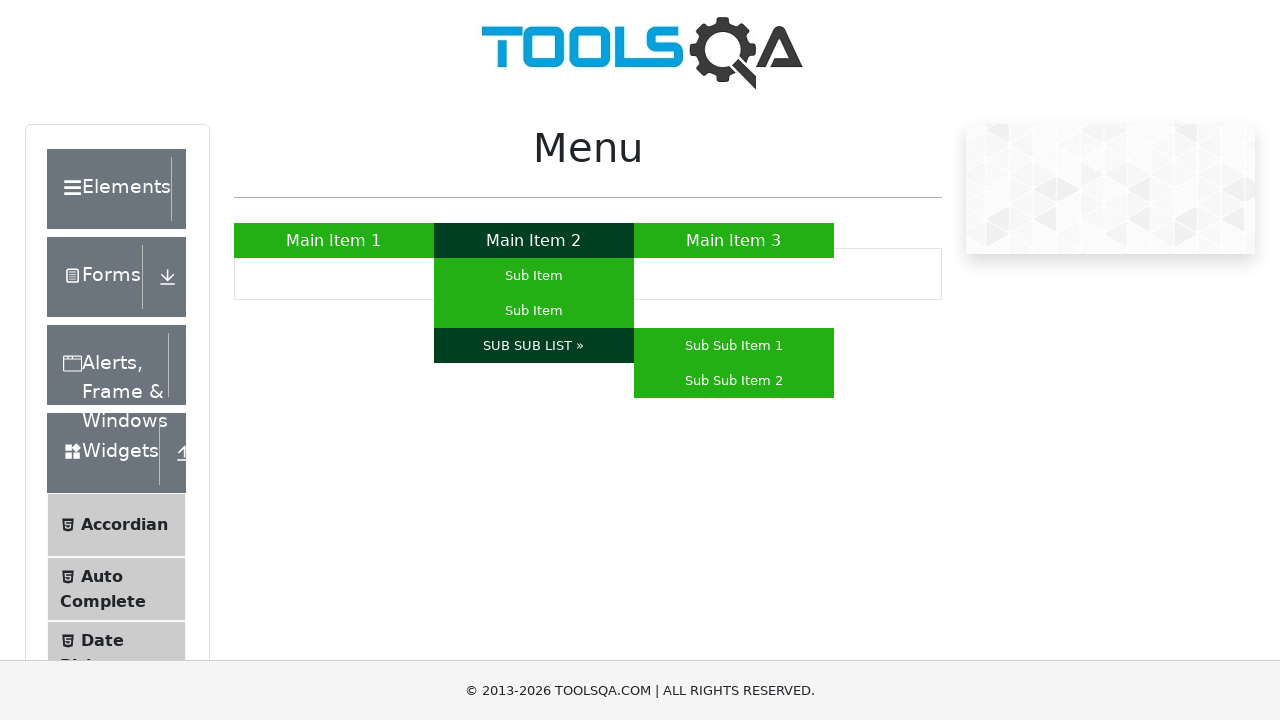

Hovered over Sub Sub Item 1 in nested menu at (734, 346) on text=Sub Sub Item 1
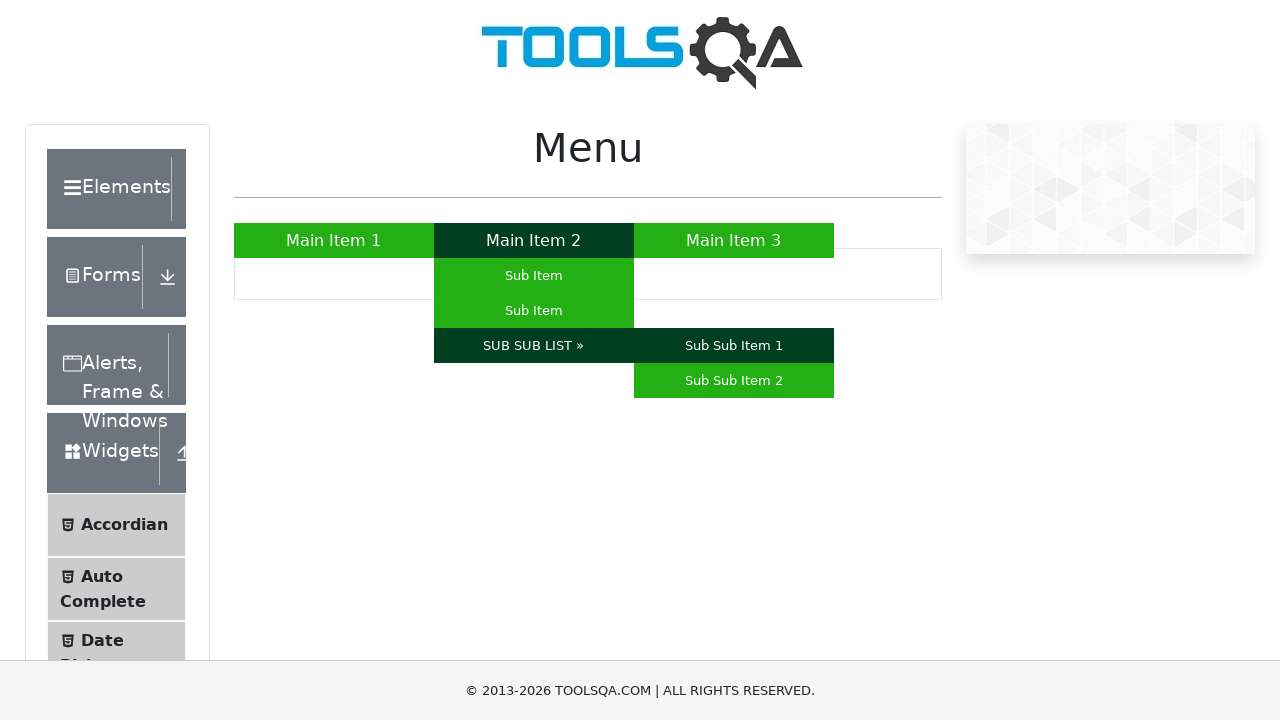

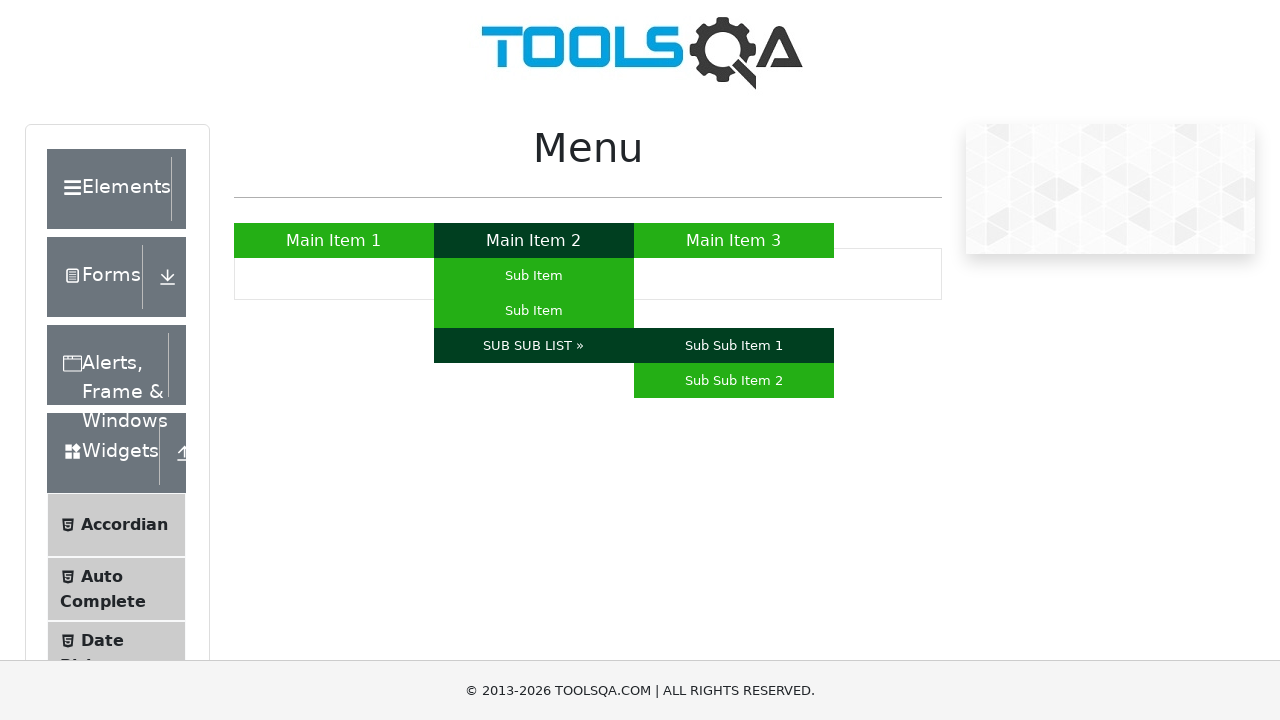